Tests multiple window handling by clicking a link that opens a new window, then programmatically opening additional browser tabs to different pages on techtorialacademy.com, and switching between them by title.

Starting URL: https://the-internet.herokuapp.com/windows

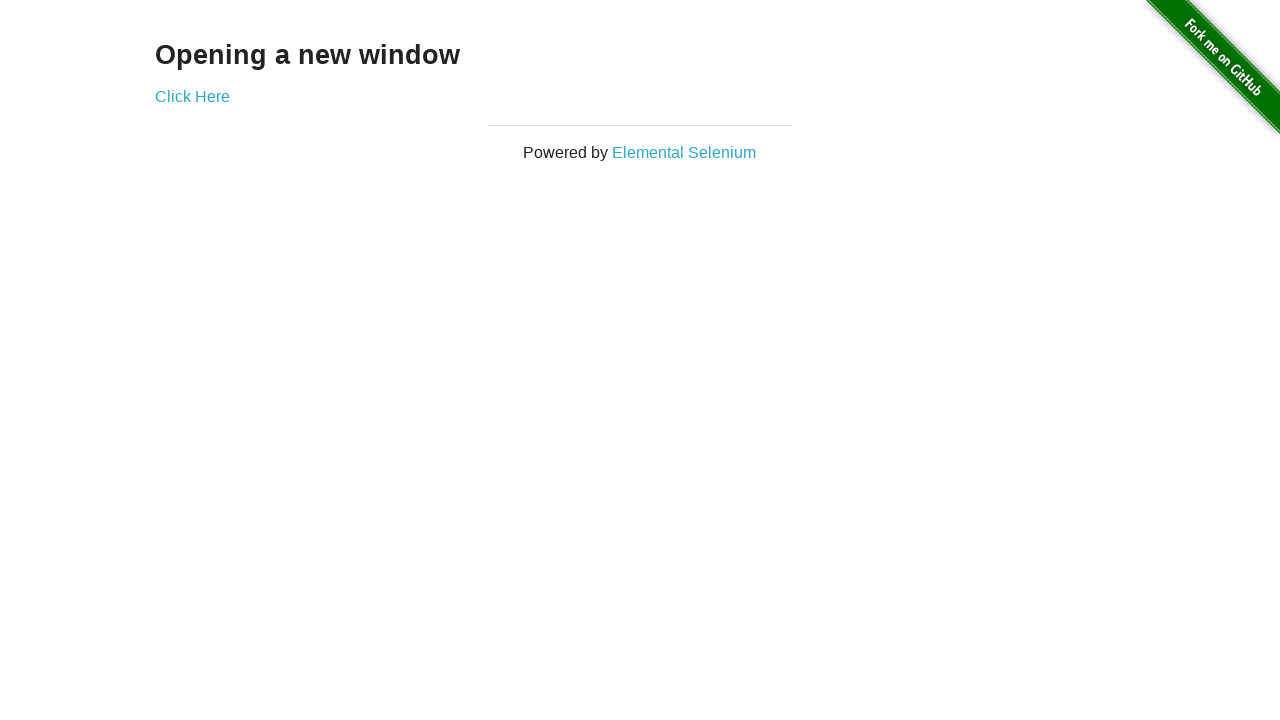

Clicked 'Click Here' link to open new window at (192, 96) on xpath=//a[.='Click Here']
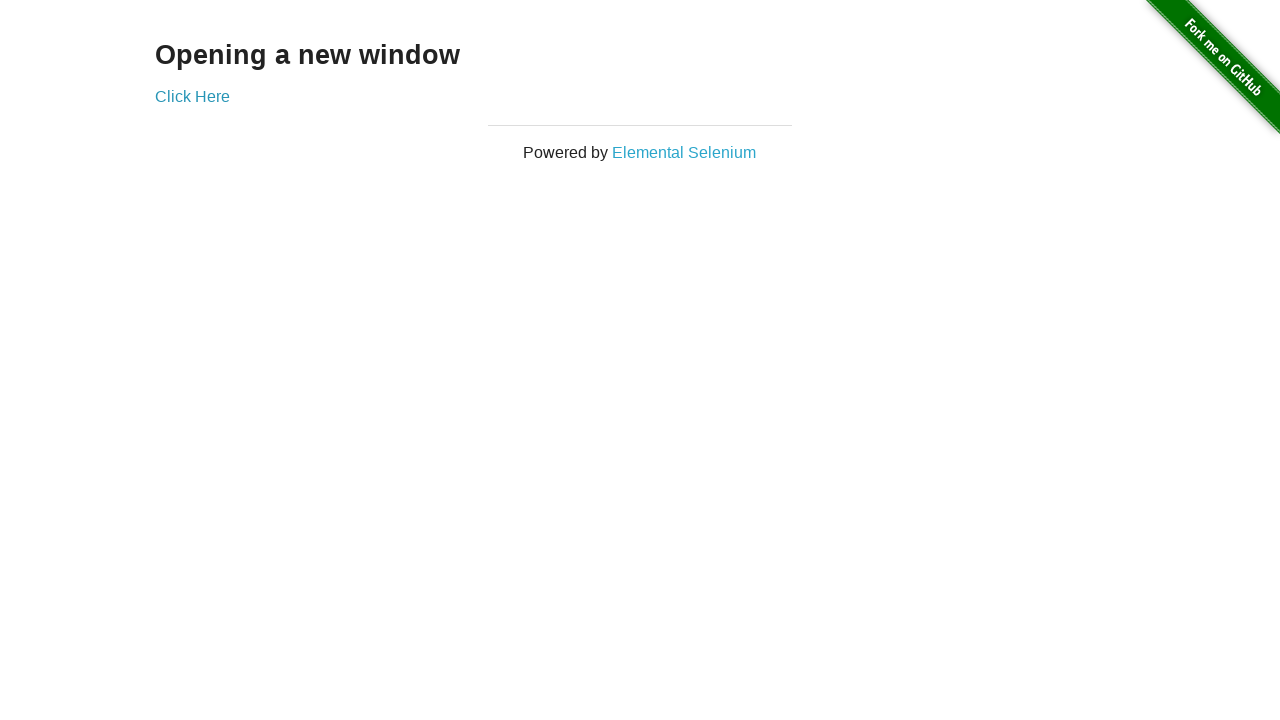

New window opened and captured
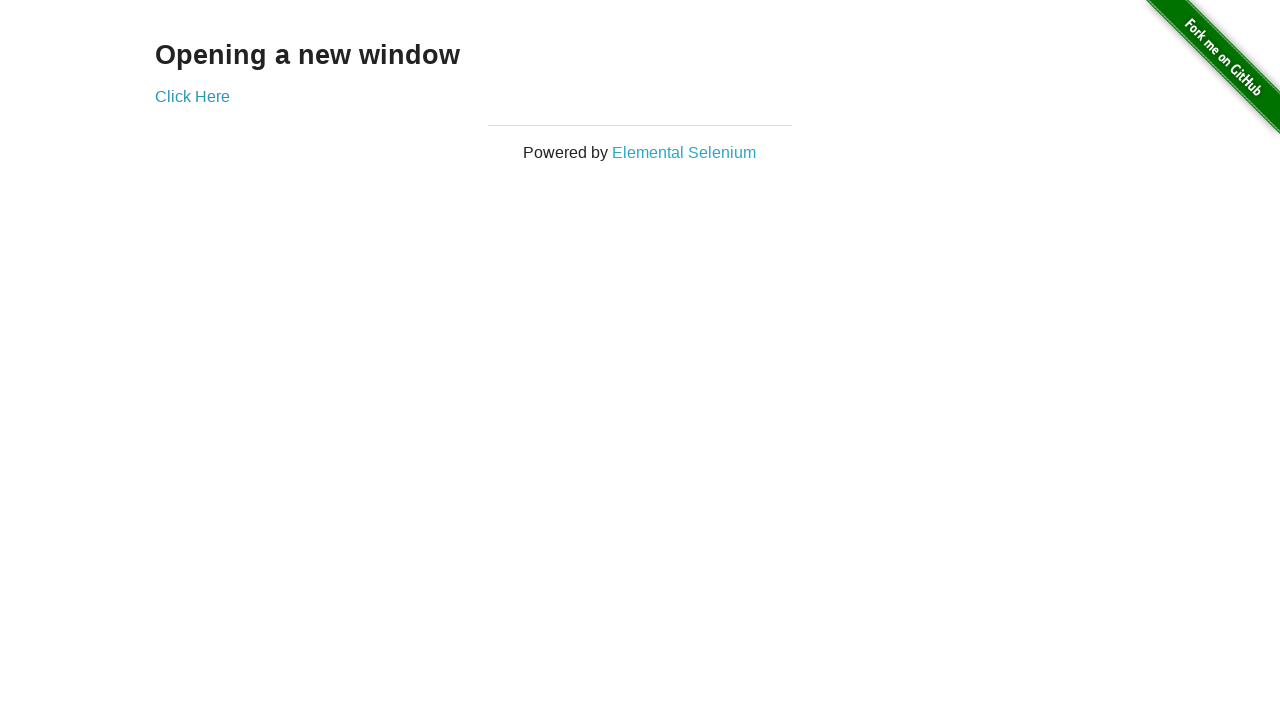

Opened new tab to Techtorial Academy home page
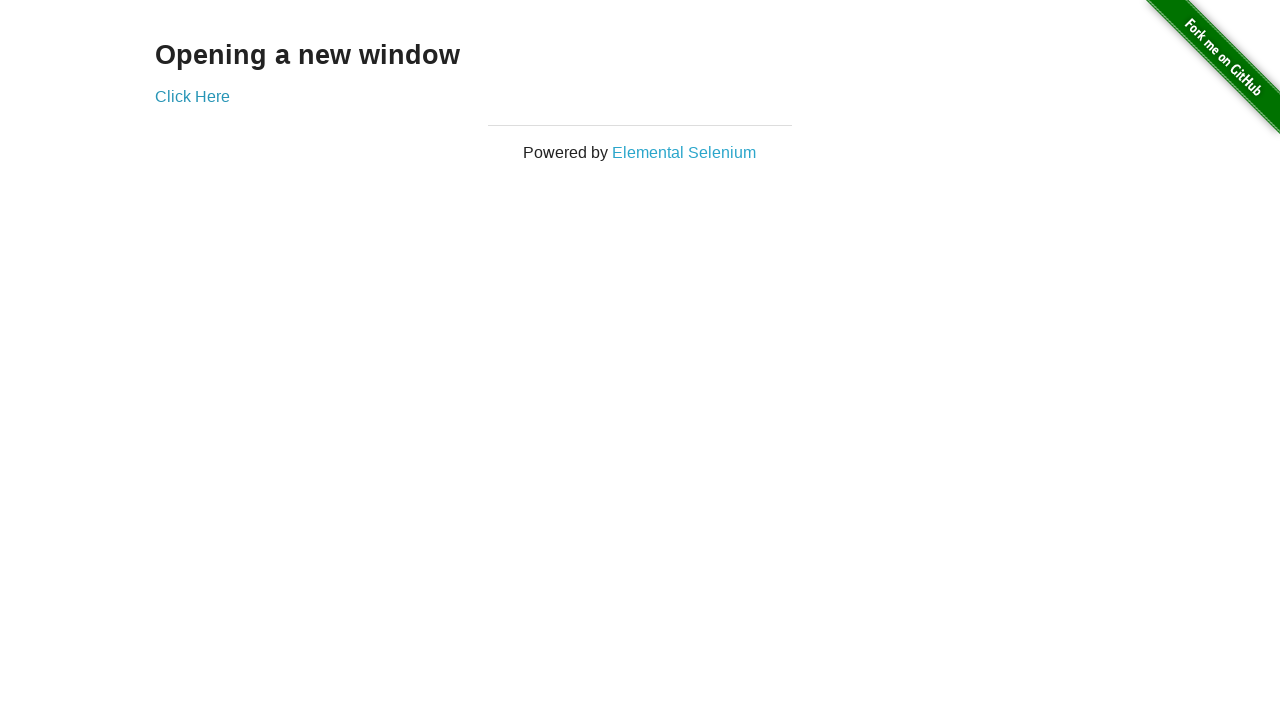

Opened new tab to Techtorial Academy about-us page
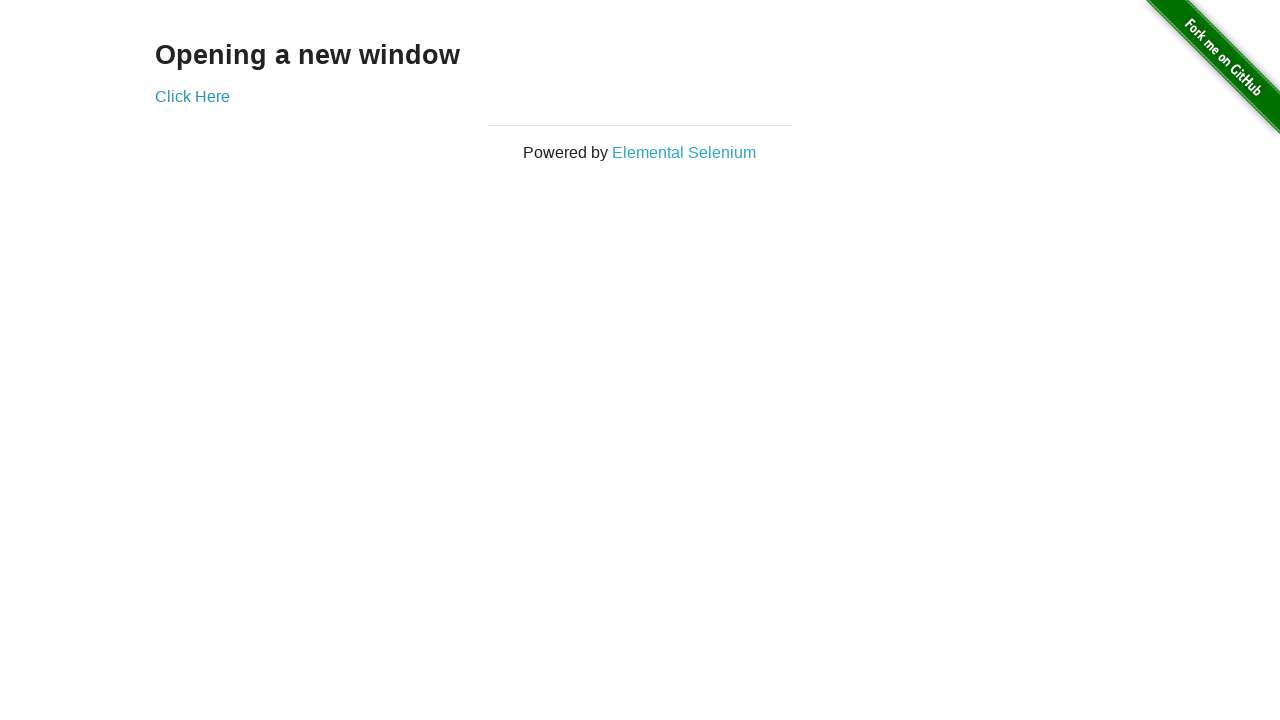

Opened new tab to Techtorial Academy programs page
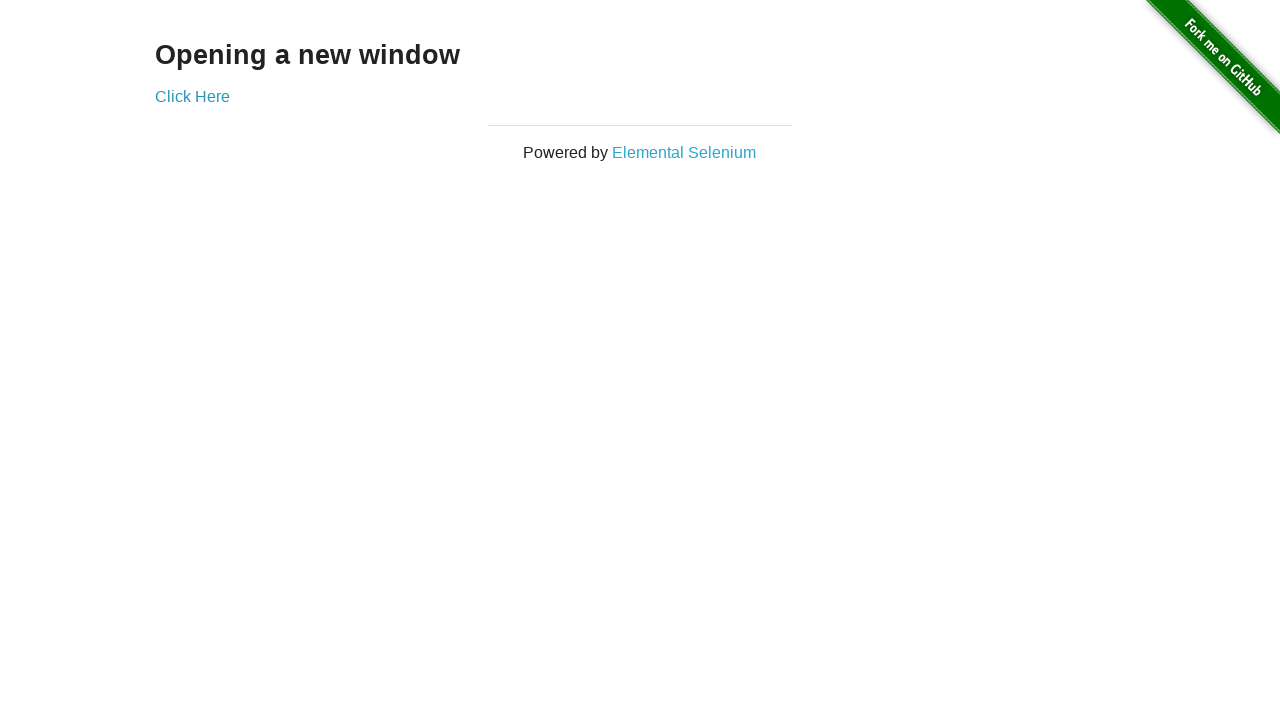

Waited 1 second for all pages to load
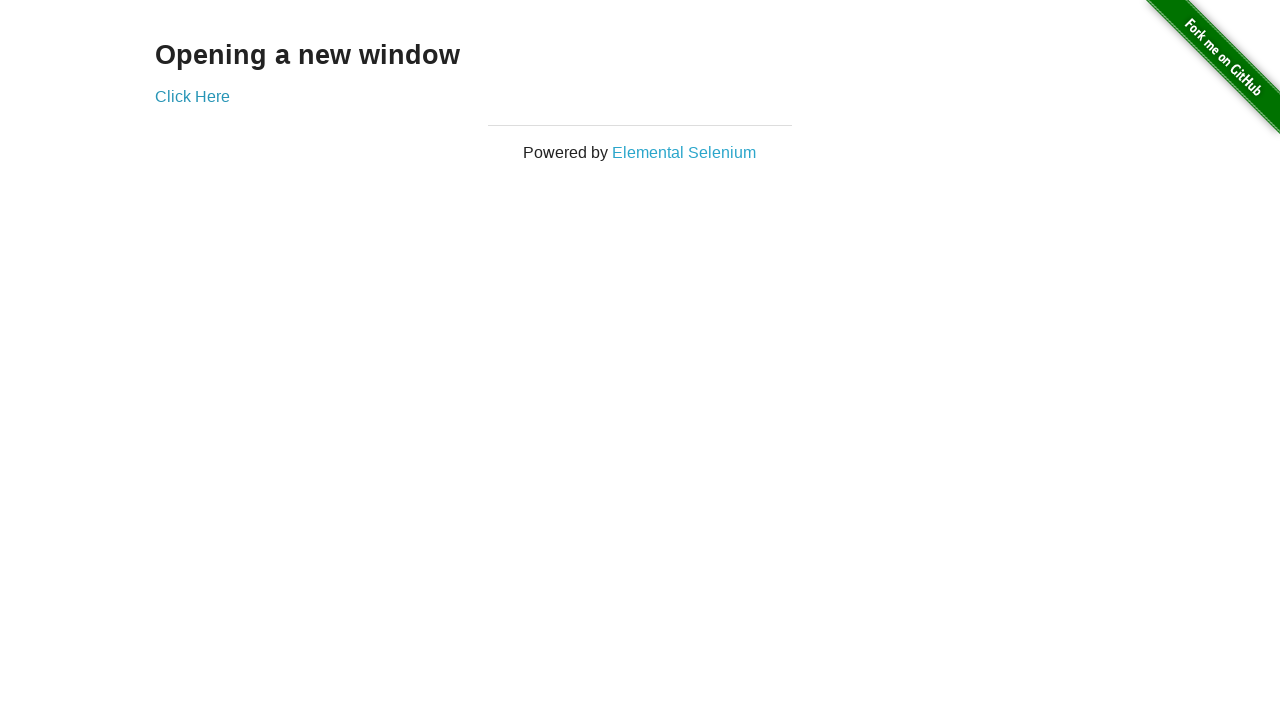

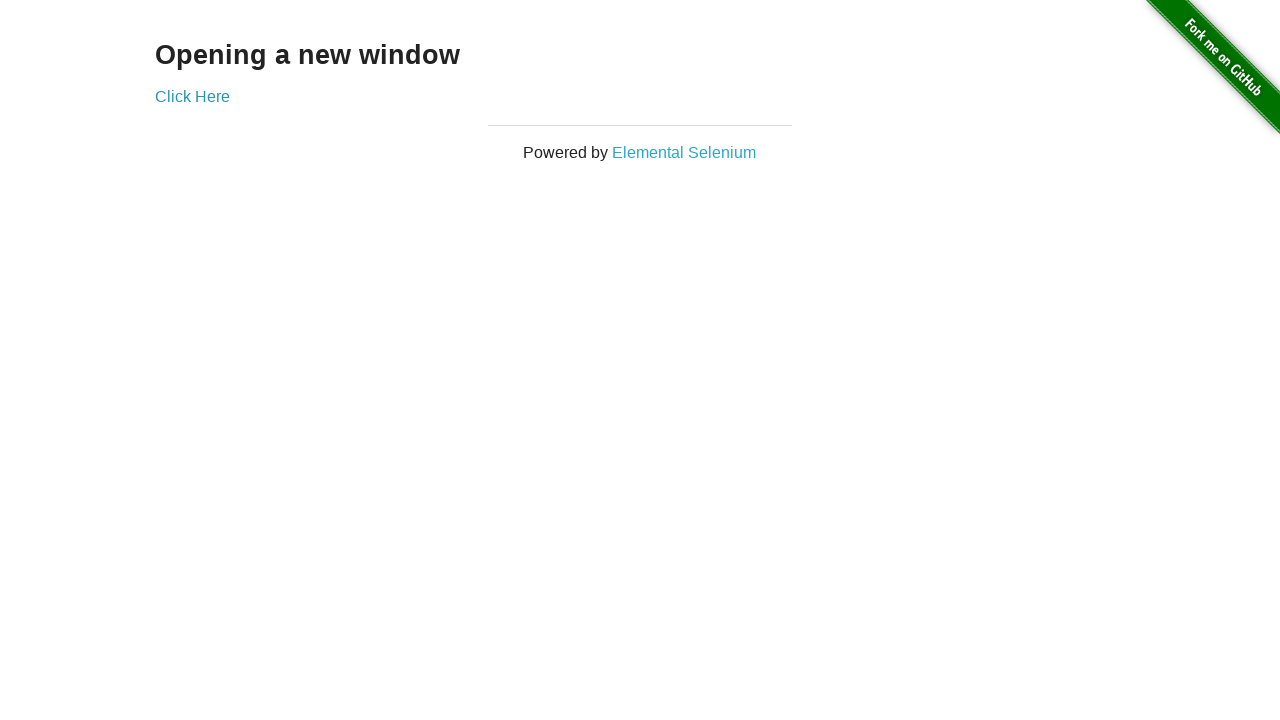